Tests social media footer links by clicking on the Facebook icon and verifying it opens the correct Facebook page.

Starting URL: https://www.atlanta-apparel.com

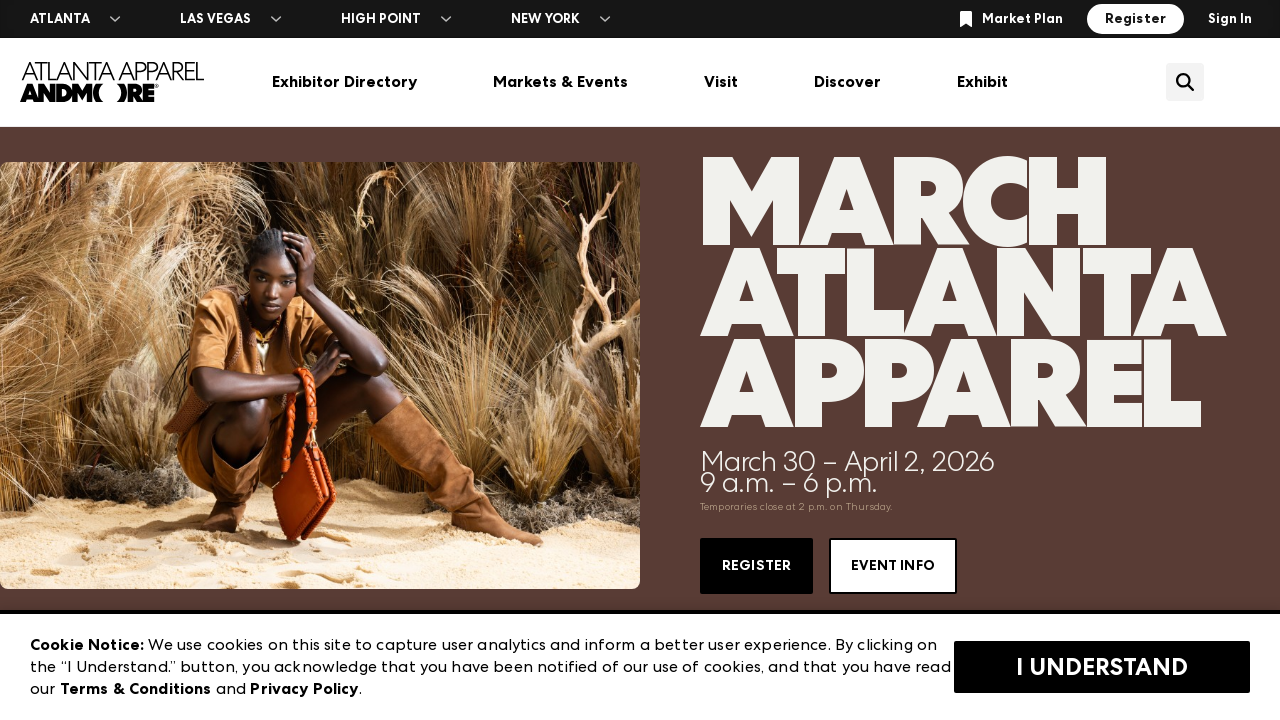

Clicked 'I Understand' button to dismiss cookie/consent banner at (492, 667) on text=I Understand
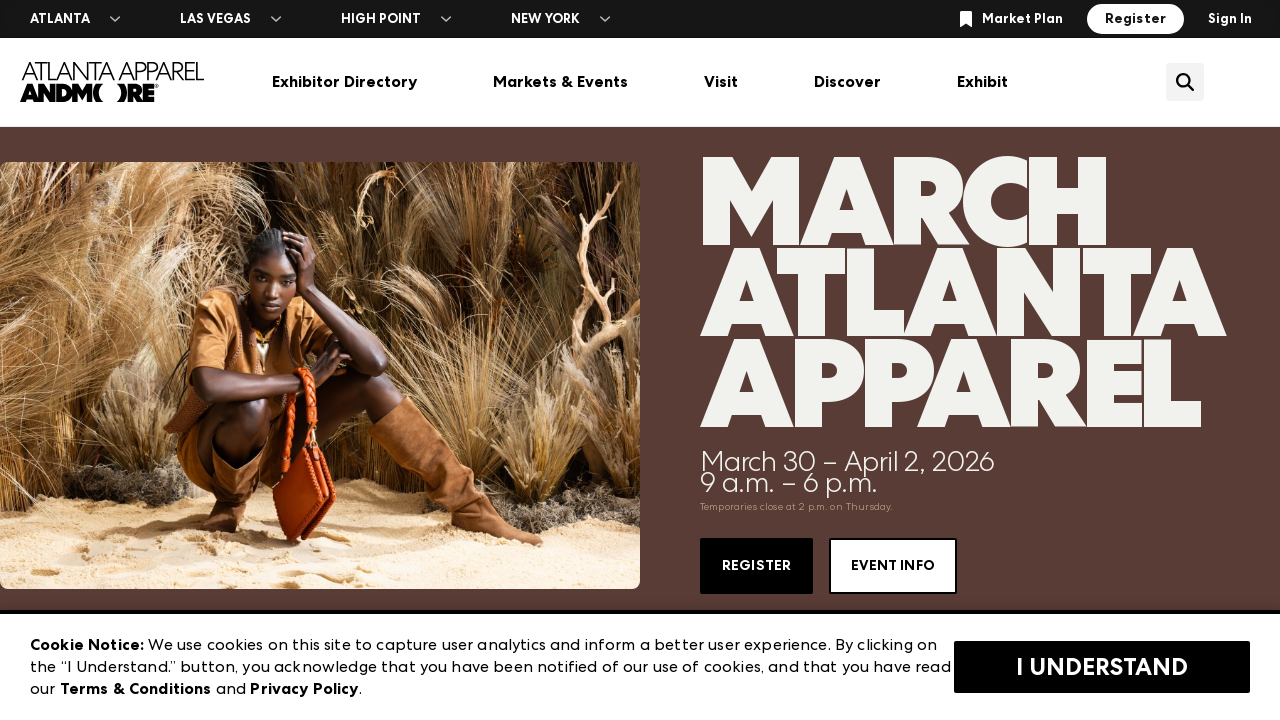

Waited 3 seconds for page to stabilize
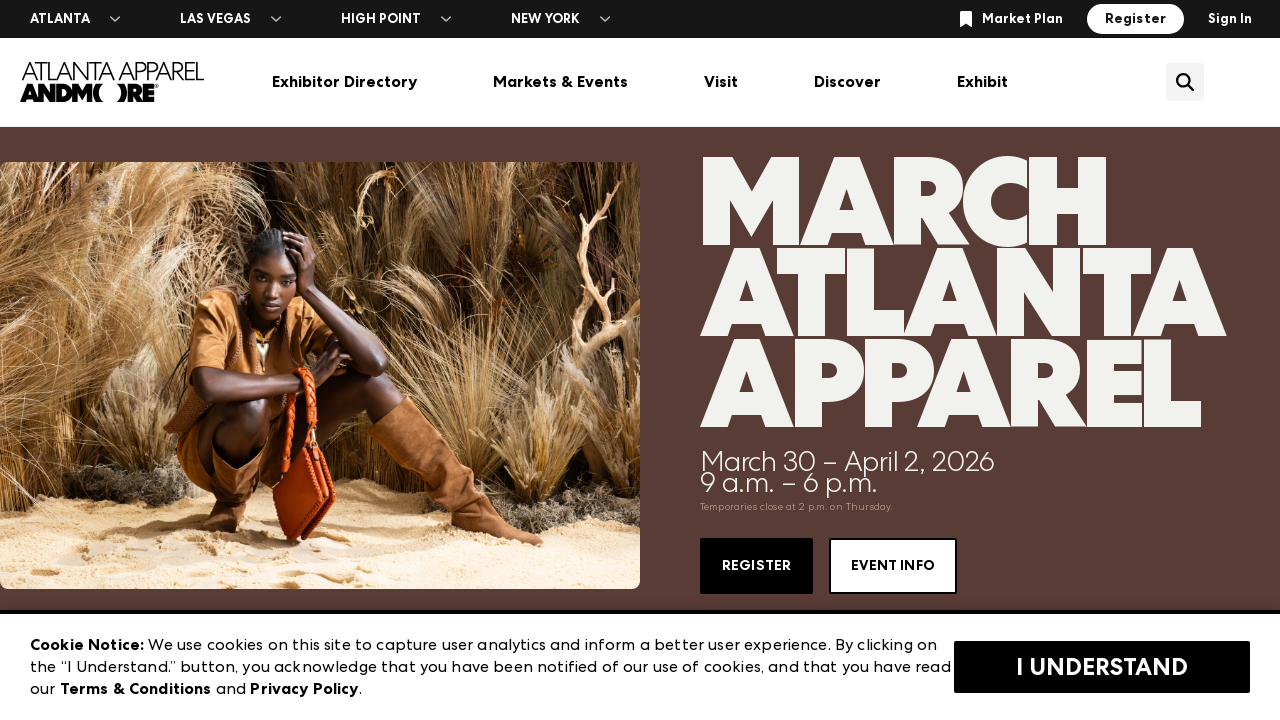

Scrolled to footer of the page
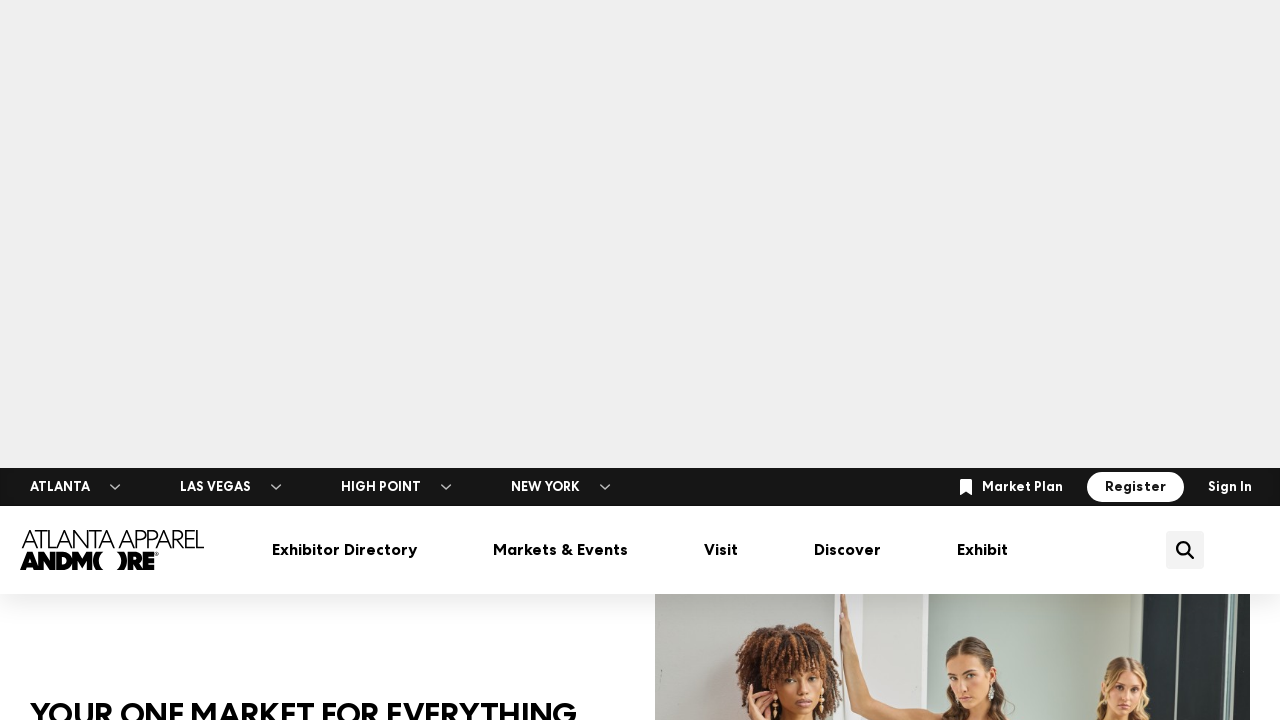

Waited 2 seconds for footer to load
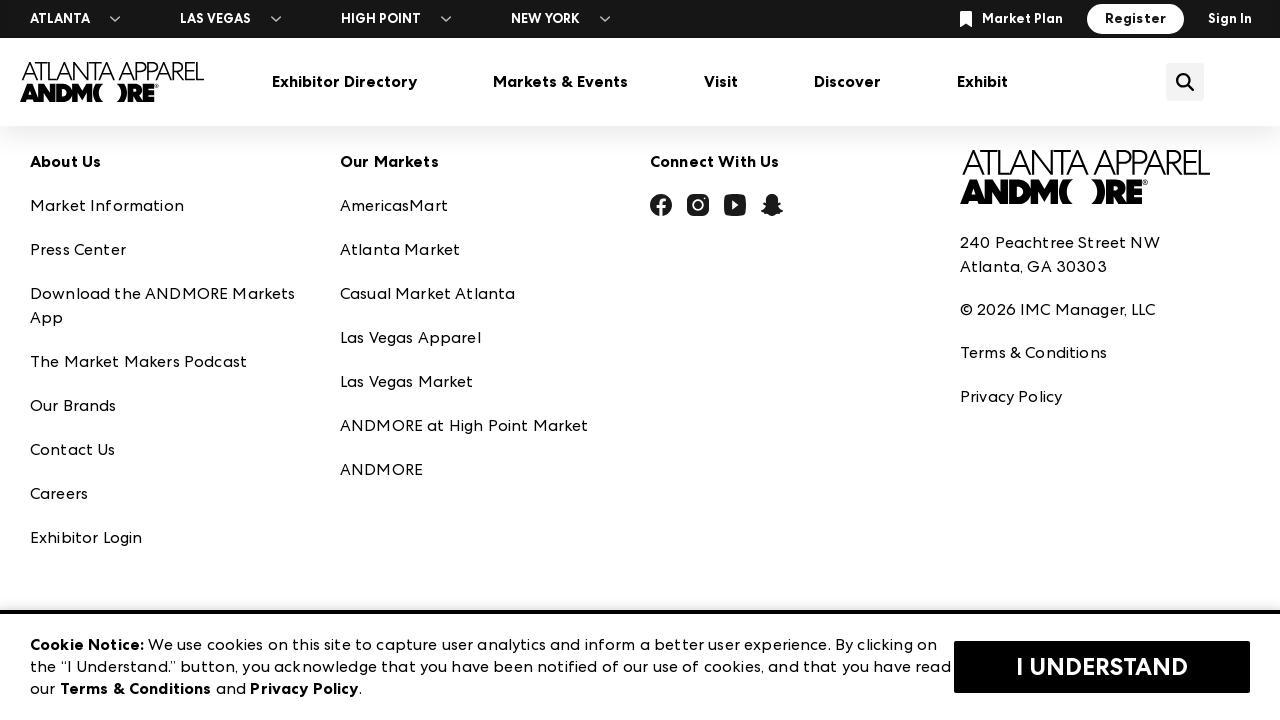

Clicked Facebook icon in footer at (661, 208) on a[href*='facebook.com']
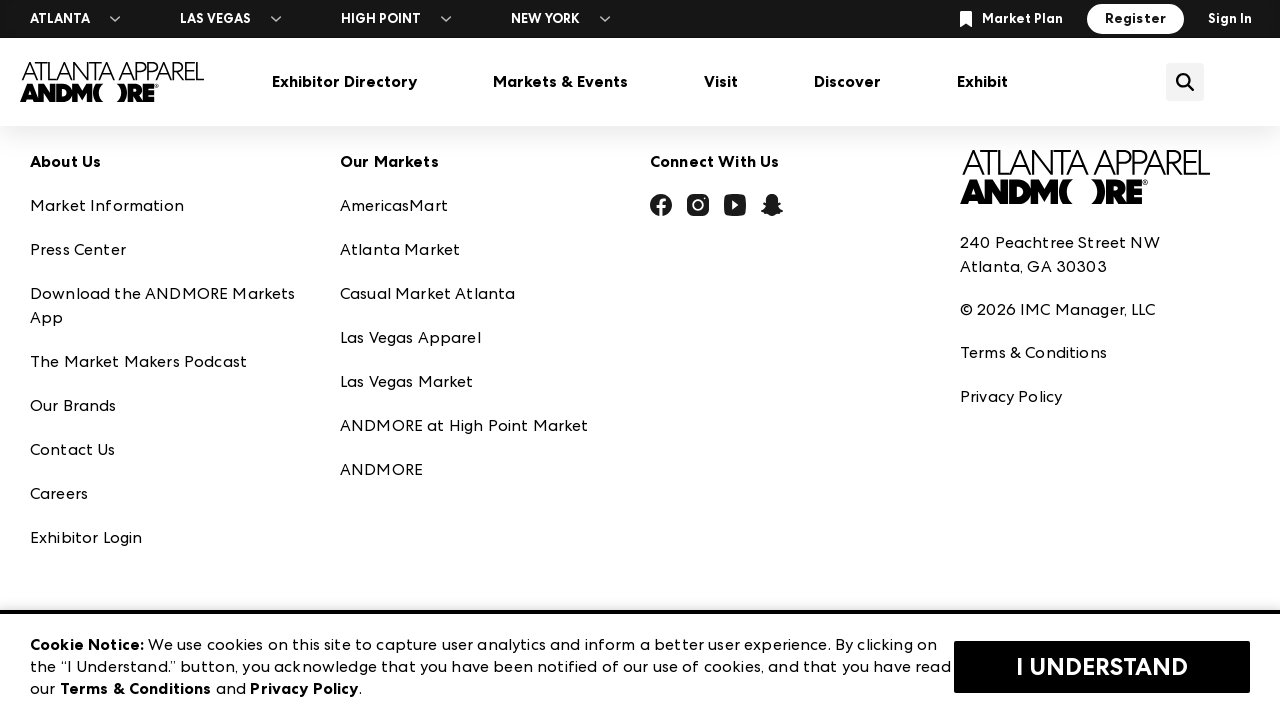

Facebook page opened in new tab
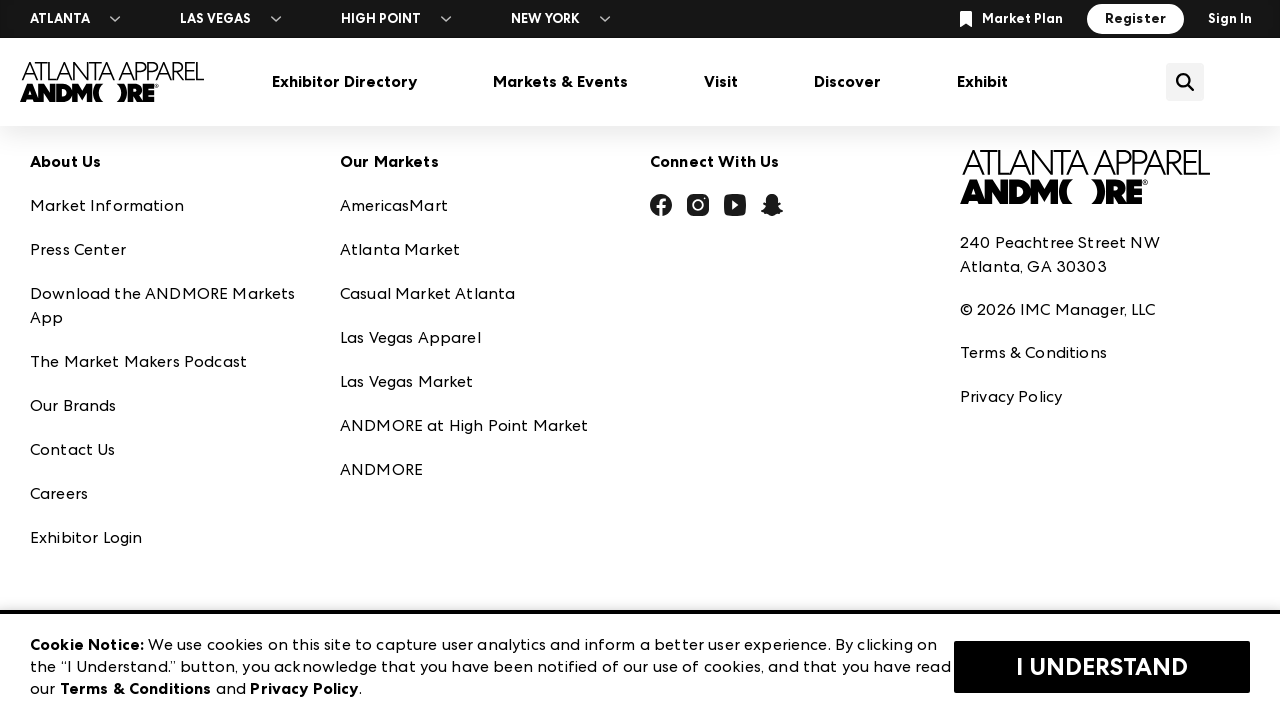

Waited 5 seconds for Facebook page to fully load
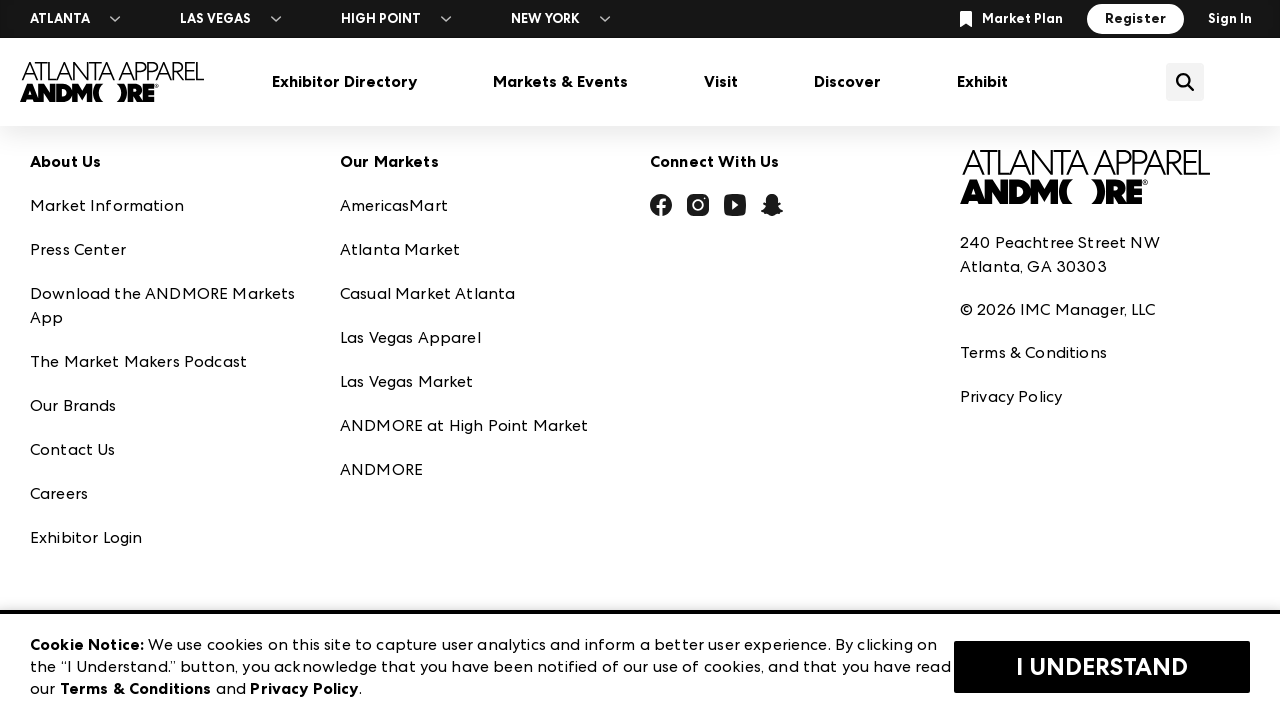

Closed Facebook popup tab
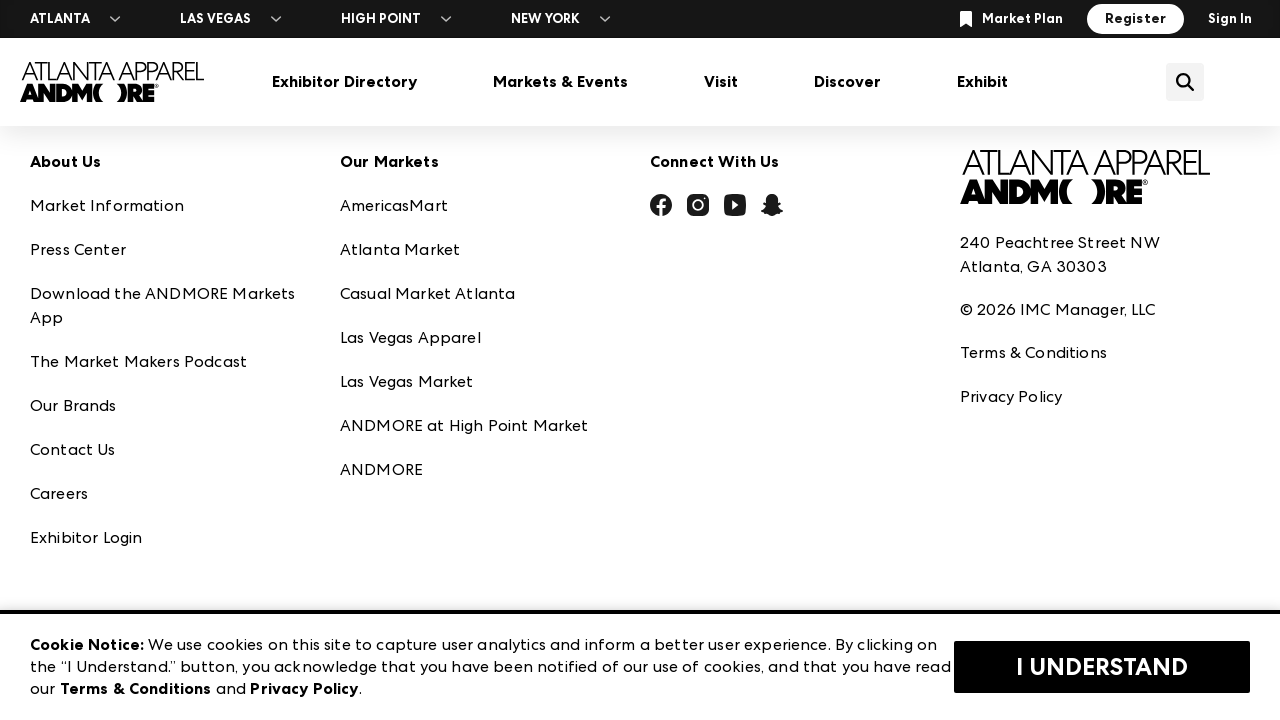

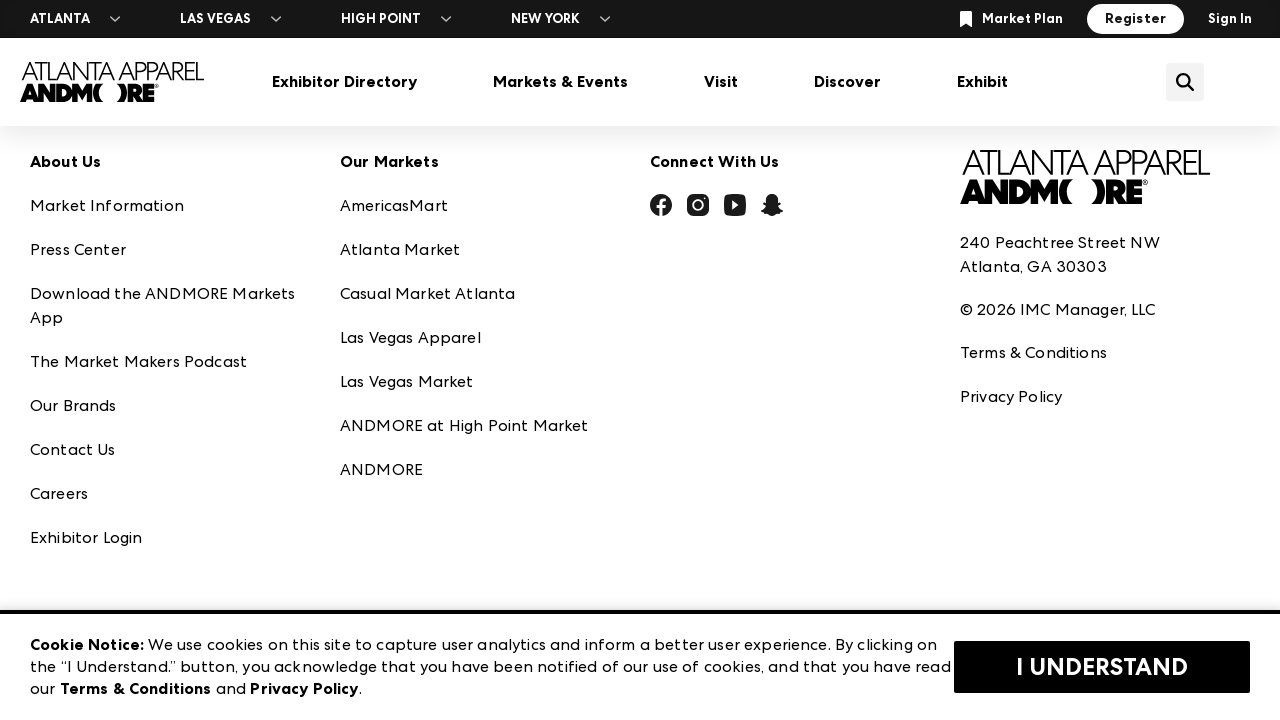